Tests checkbox selection functionality by clicking on a checkbox identified by its ID on a Selenium practice page

Starting URL: https://www.tutorialspoint.com/selenium/practice/selenium_automation_practice.php

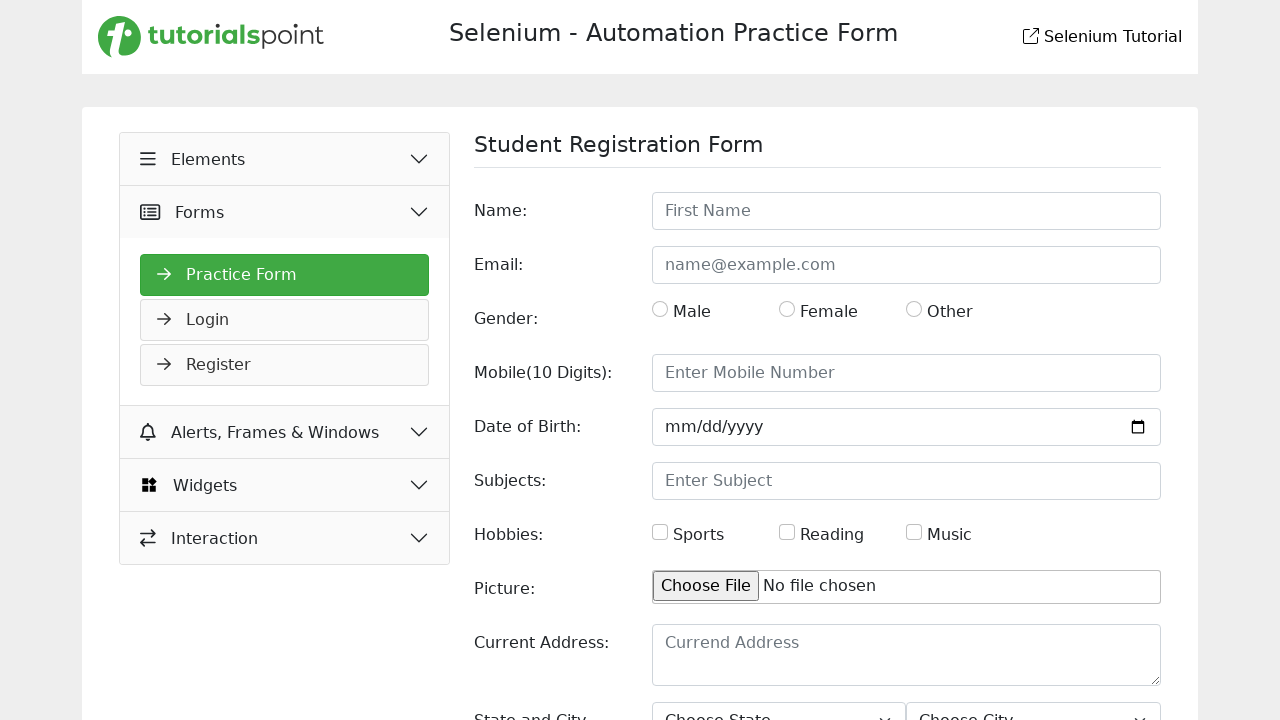

Clicked checkbox with ID 'hobbies' to select it at (660, 532) on #hobbies
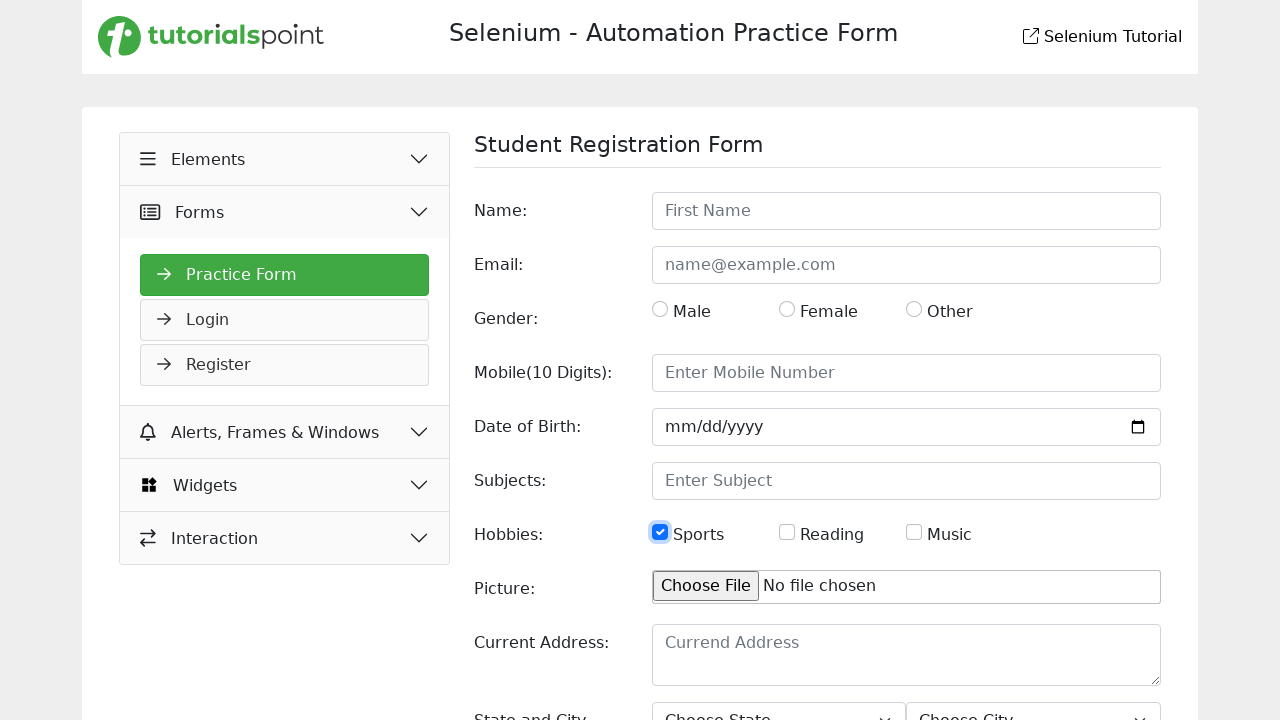

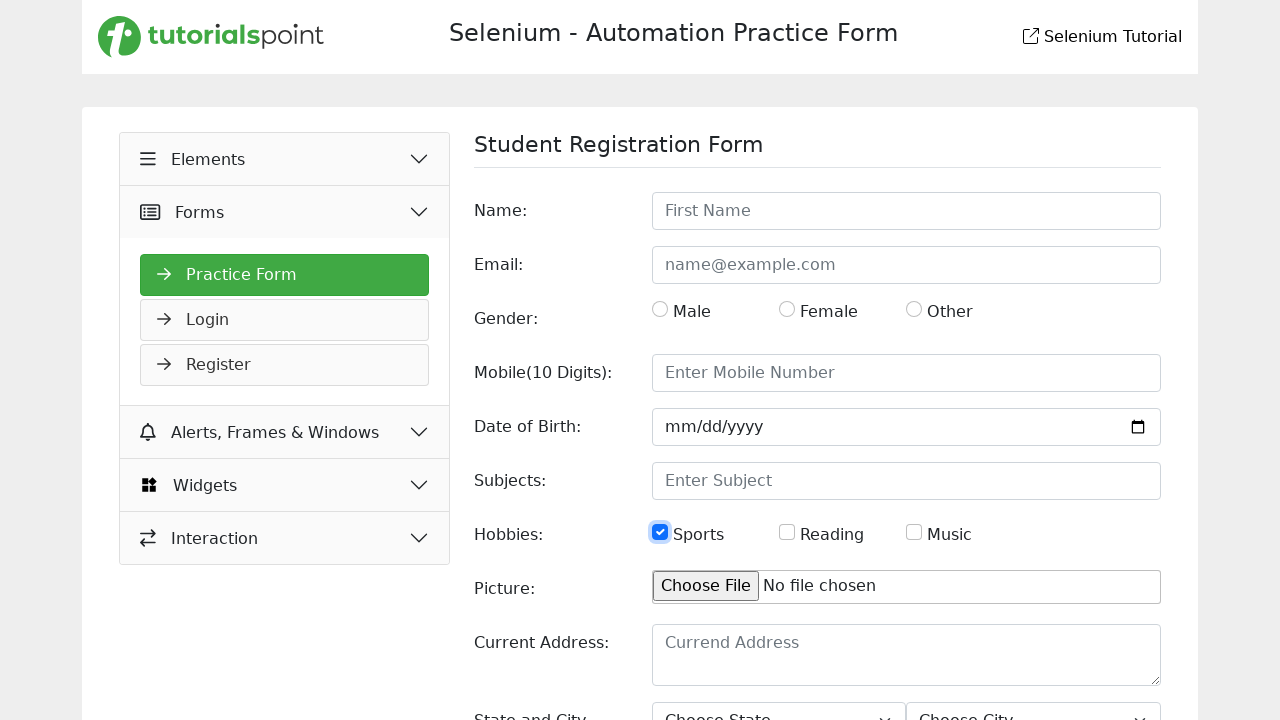